Tests loading behavior using implicit waits by clicking the start green button and verifying the loading and success states.

Starting URL: https://uljanovs.github.io/site/examples/loading_color

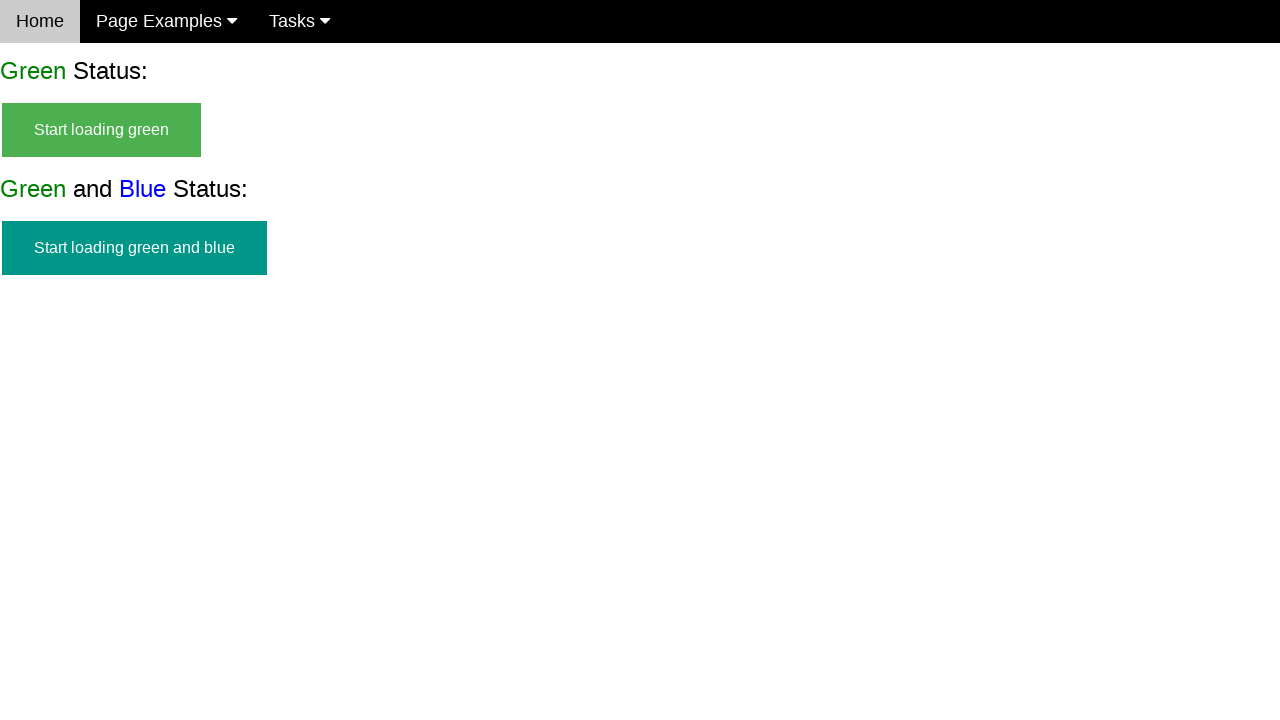

Clicked start green button to initiate loading at (102, 130) on #start_green
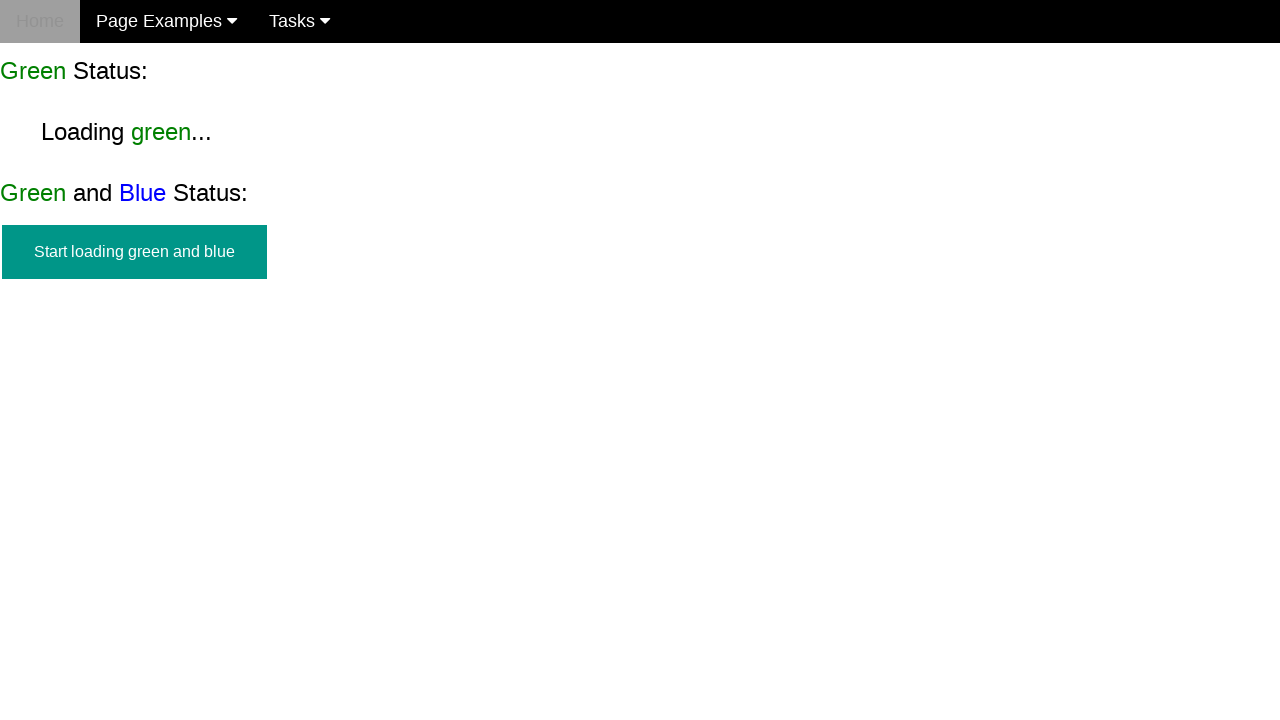

Loading state appeared with green indicator
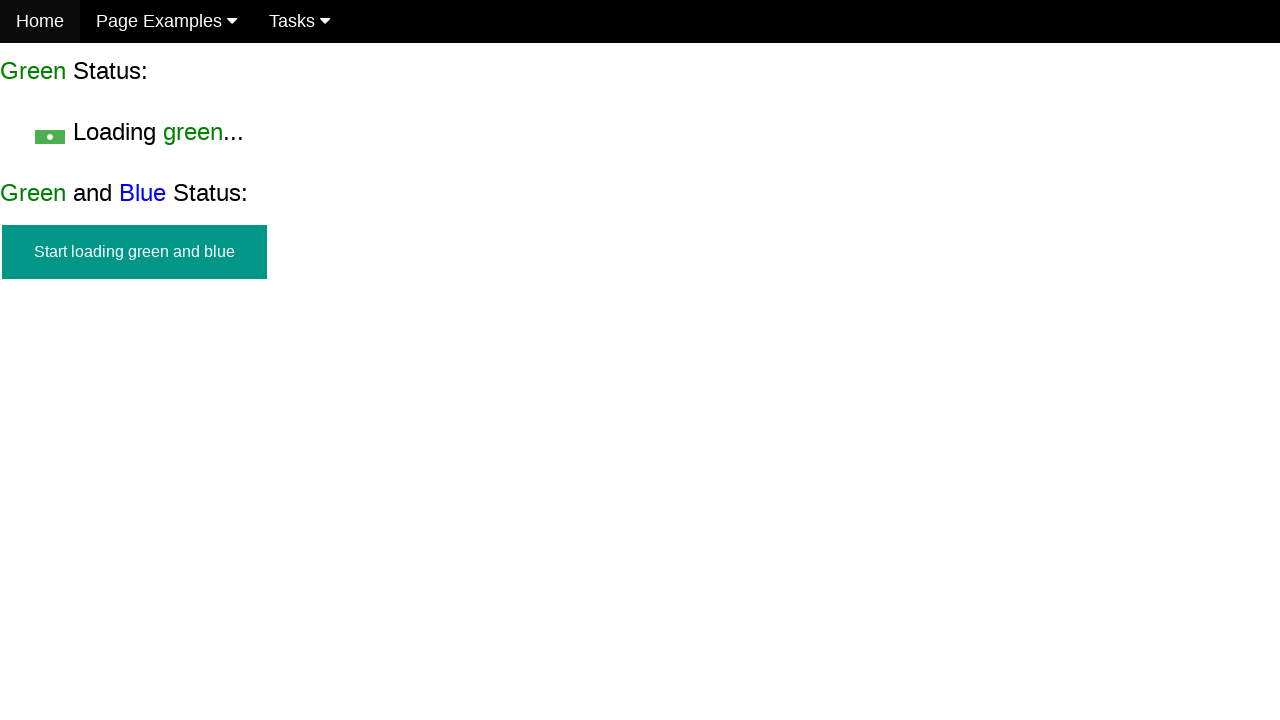

Success message appeared after loading completed
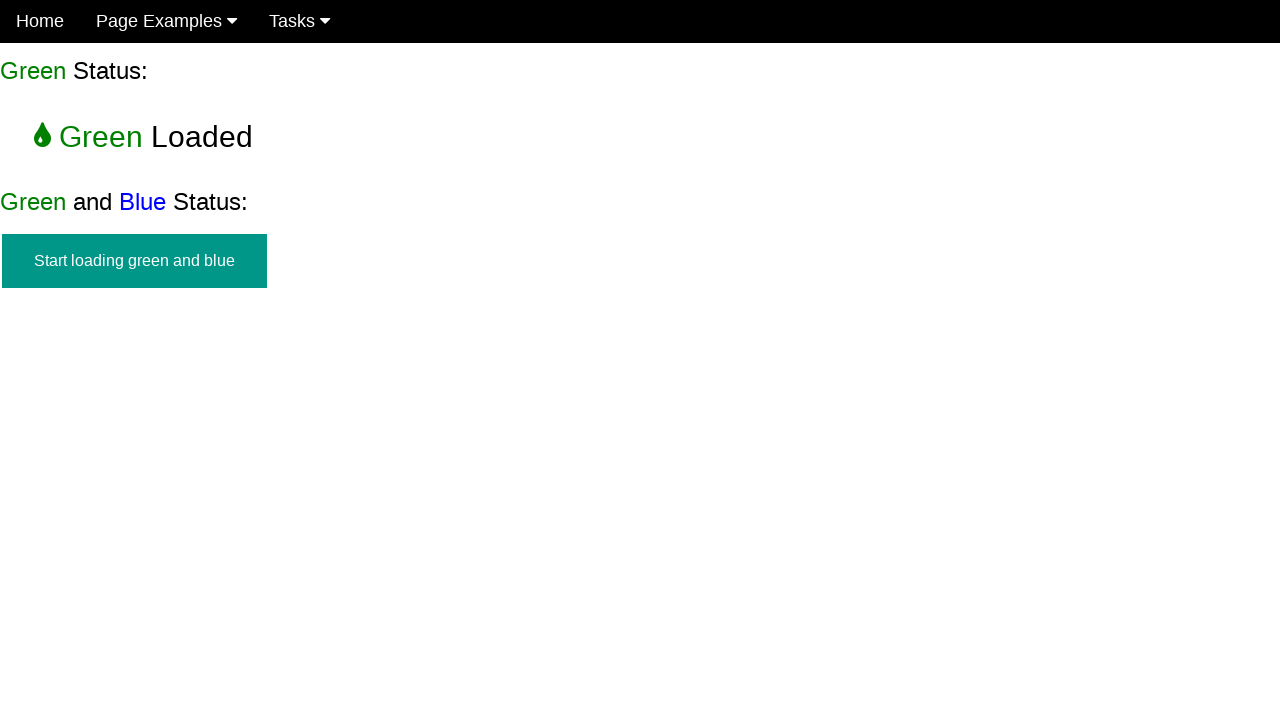

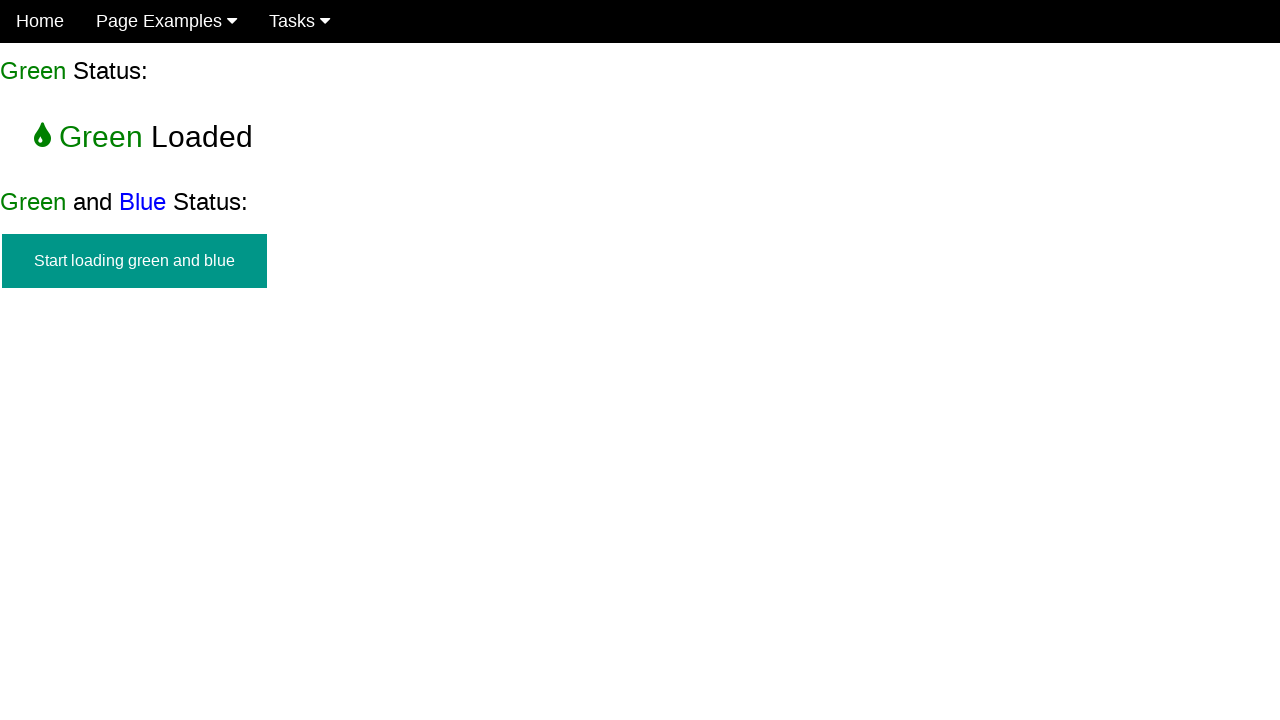